Navigates to imooc.com and verifies that the page title contains the expected Chinese text "慕课网" (meaning "Mooc Network")

Starting URL: http://www.imooc.com

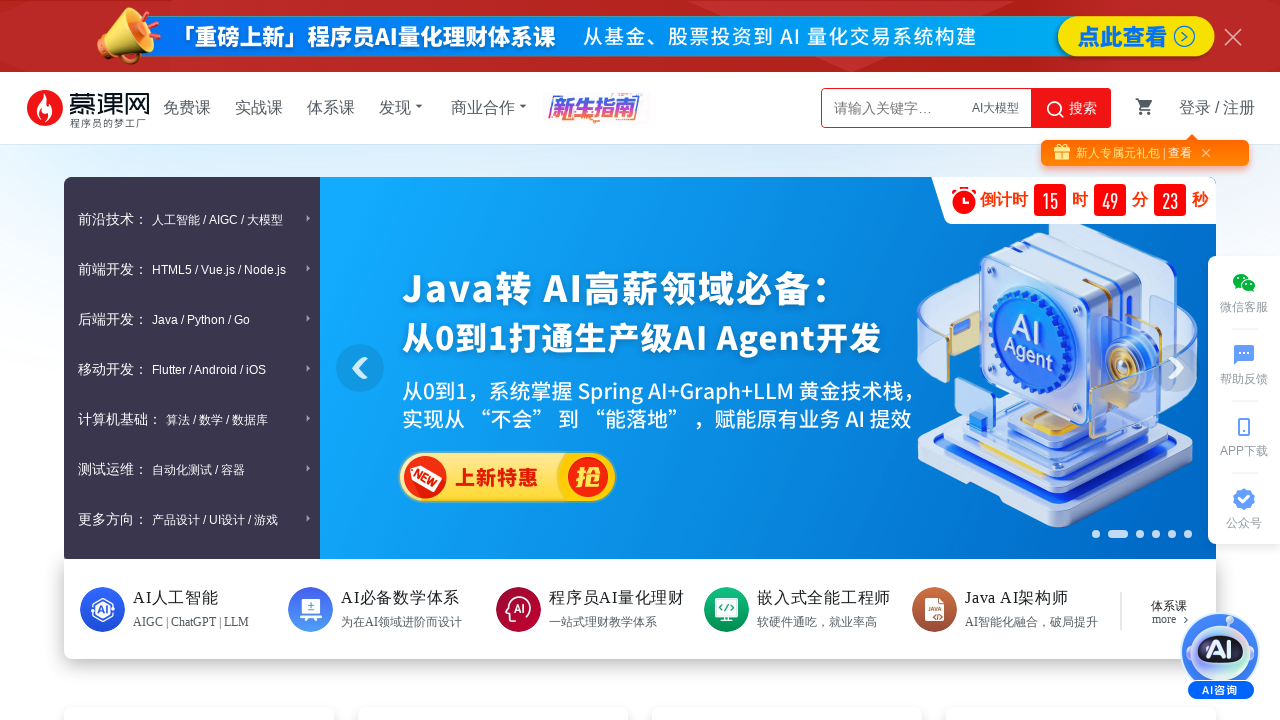

Waited for page to reach domcontentloaded state
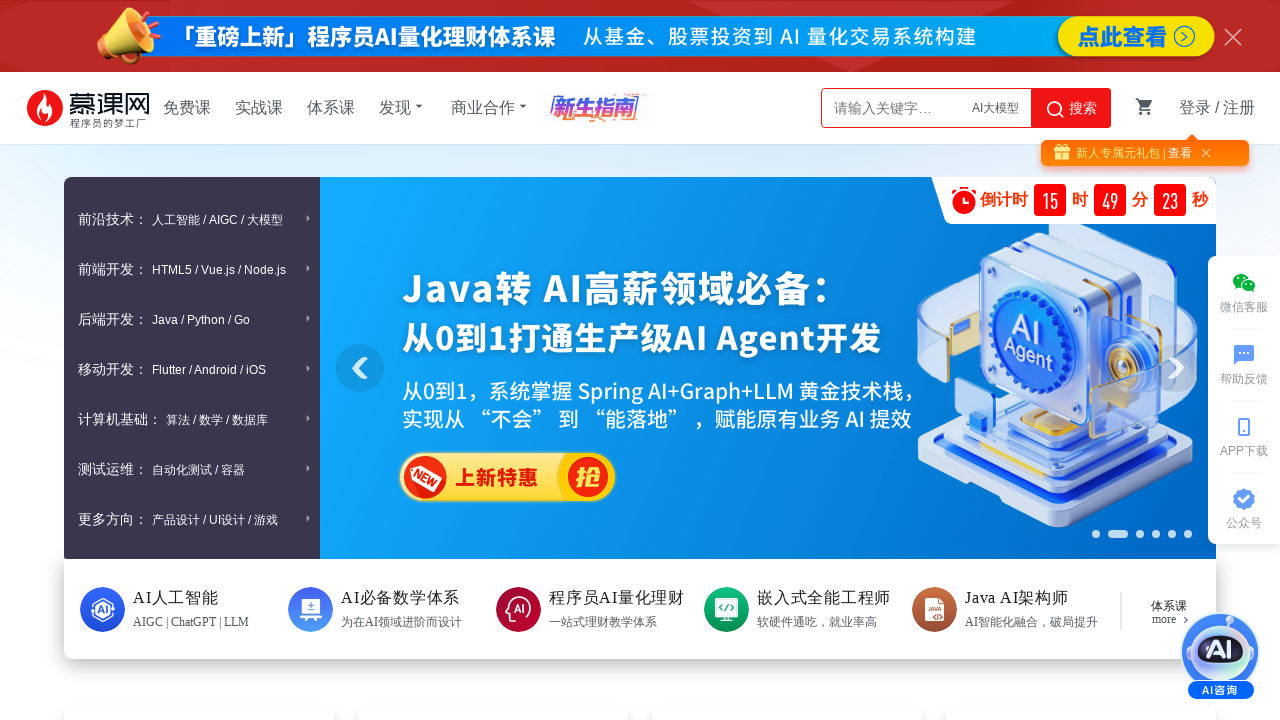

Retrieved page title: 慕课网-程序员的梦工厂
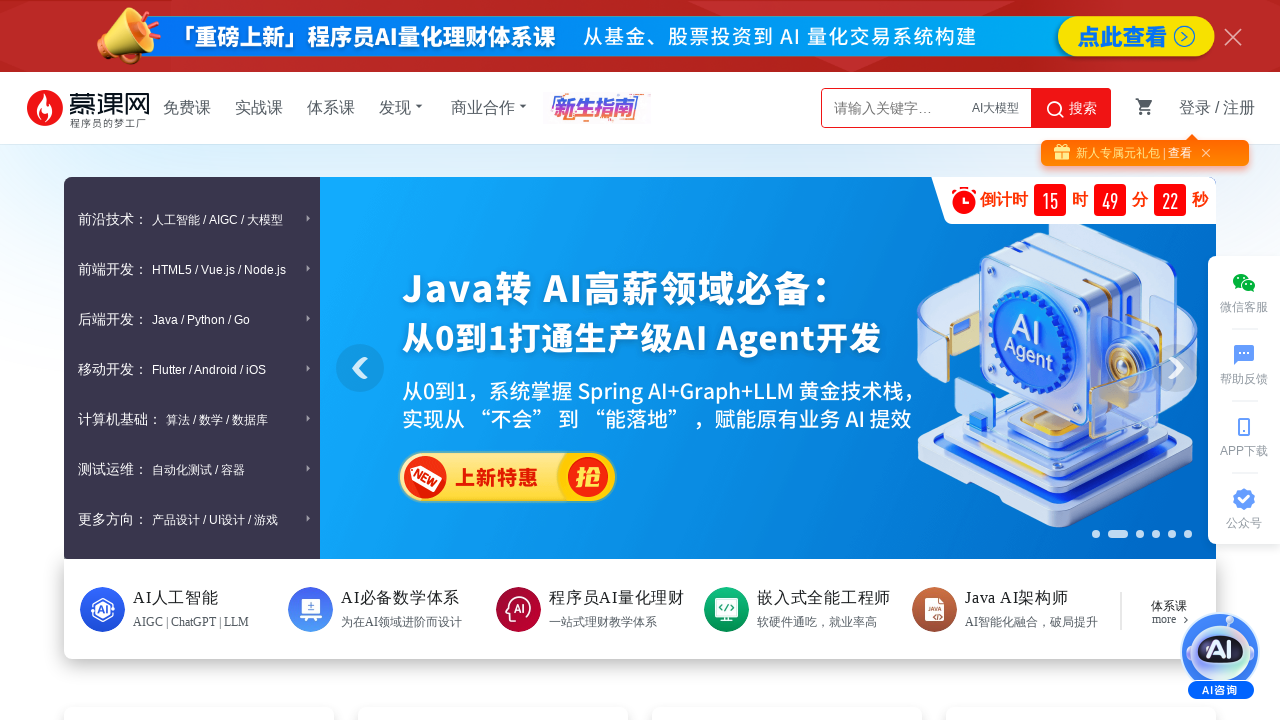

Verified that page title contains '慕课网' (Mooc Network)
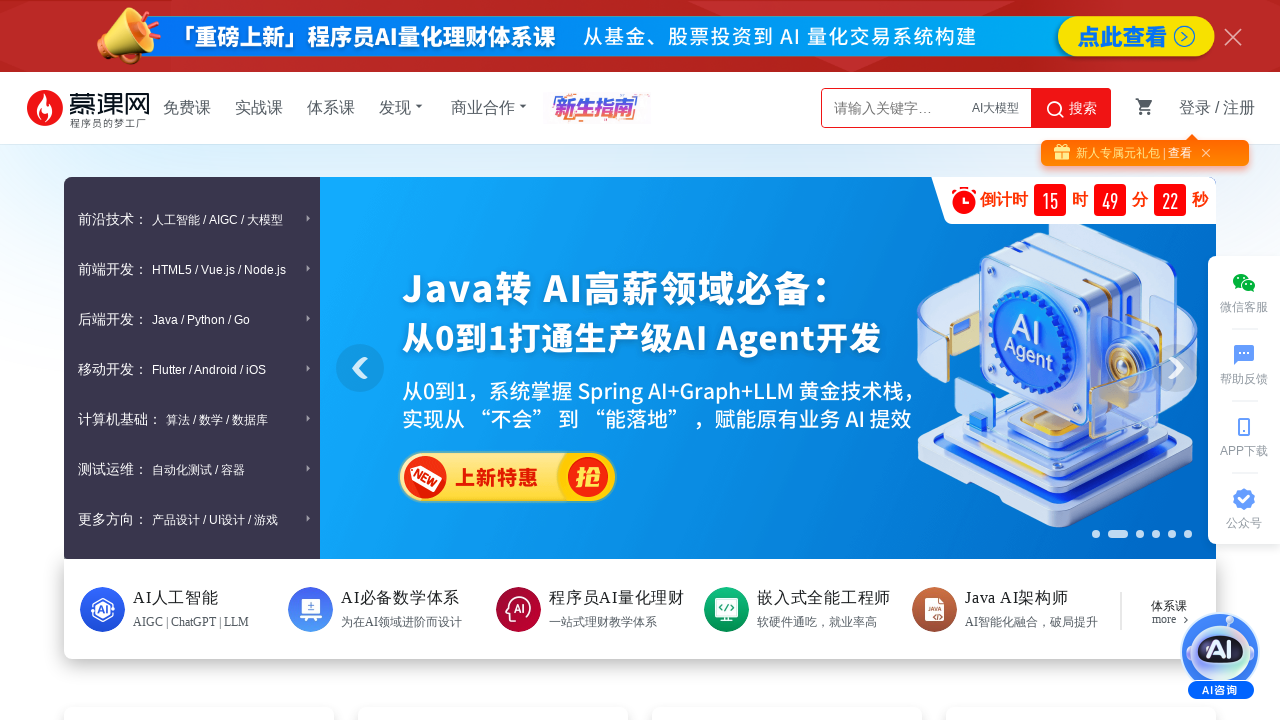

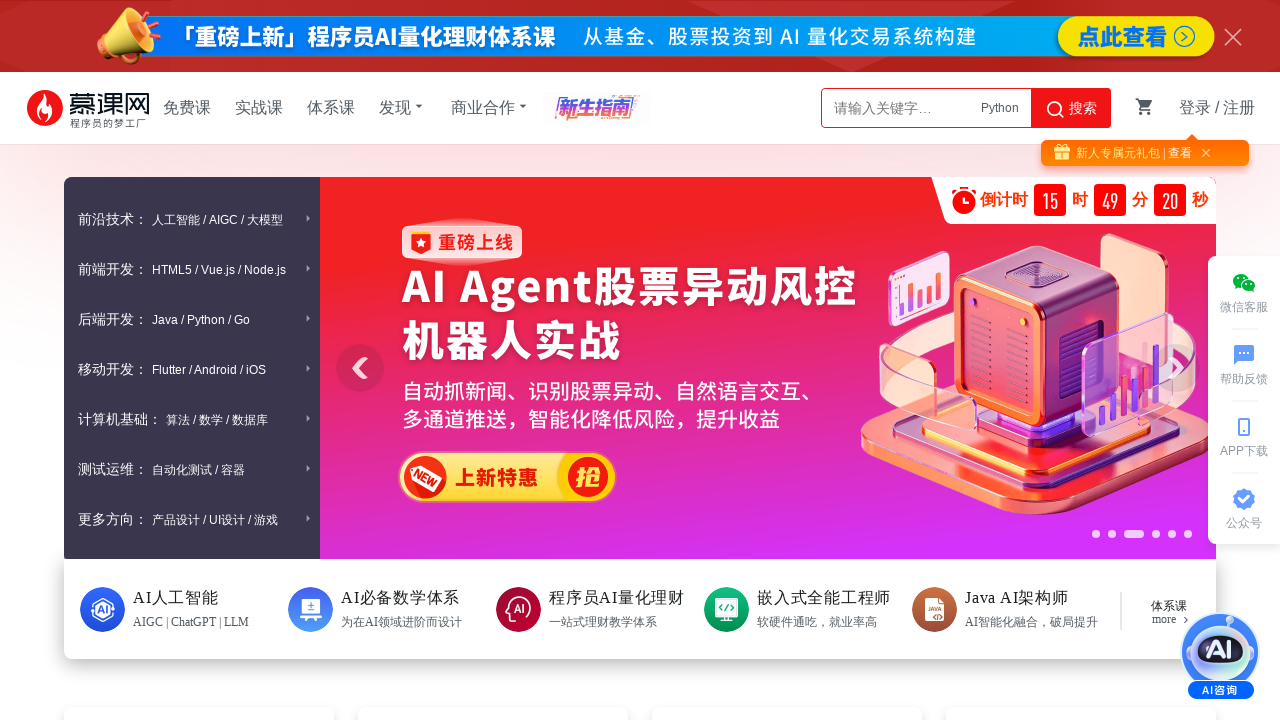